Tests number input field by entering a number and using arrow keys to increment the value 100 times, then decrement once

Starting URL: https://the-internet.herokuapp.com/inputs

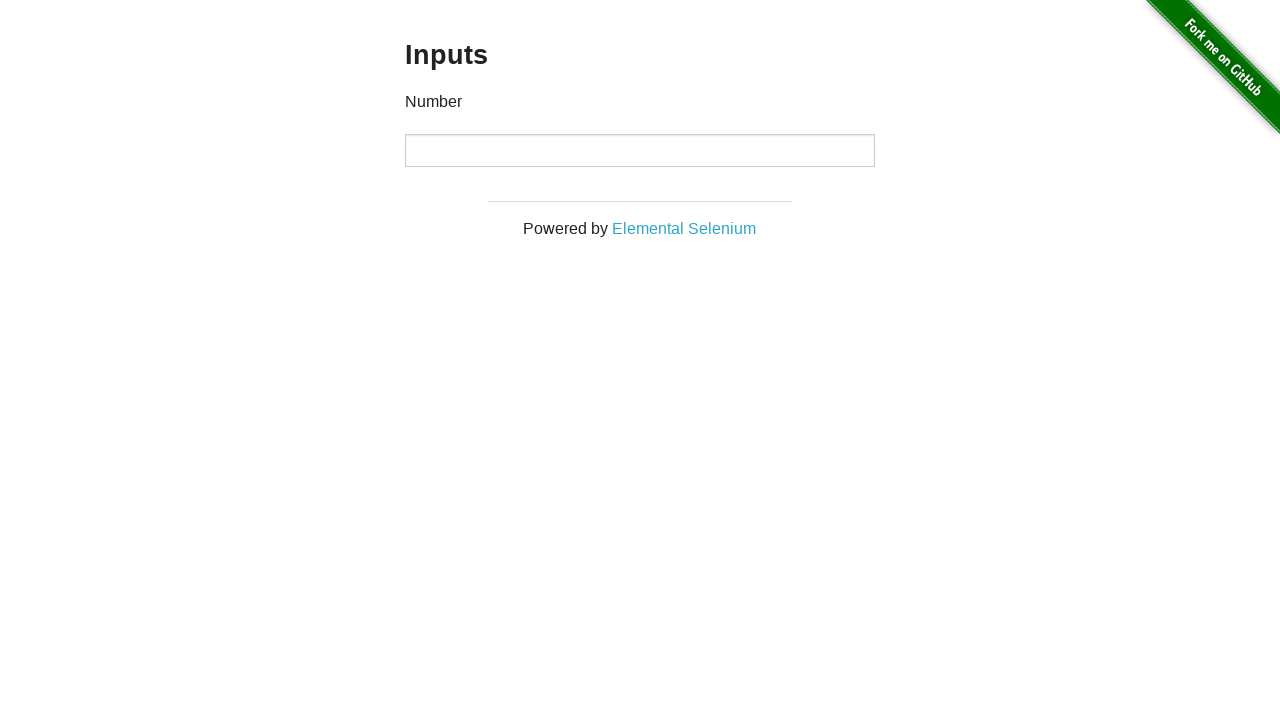

Navigated to the inputs test page
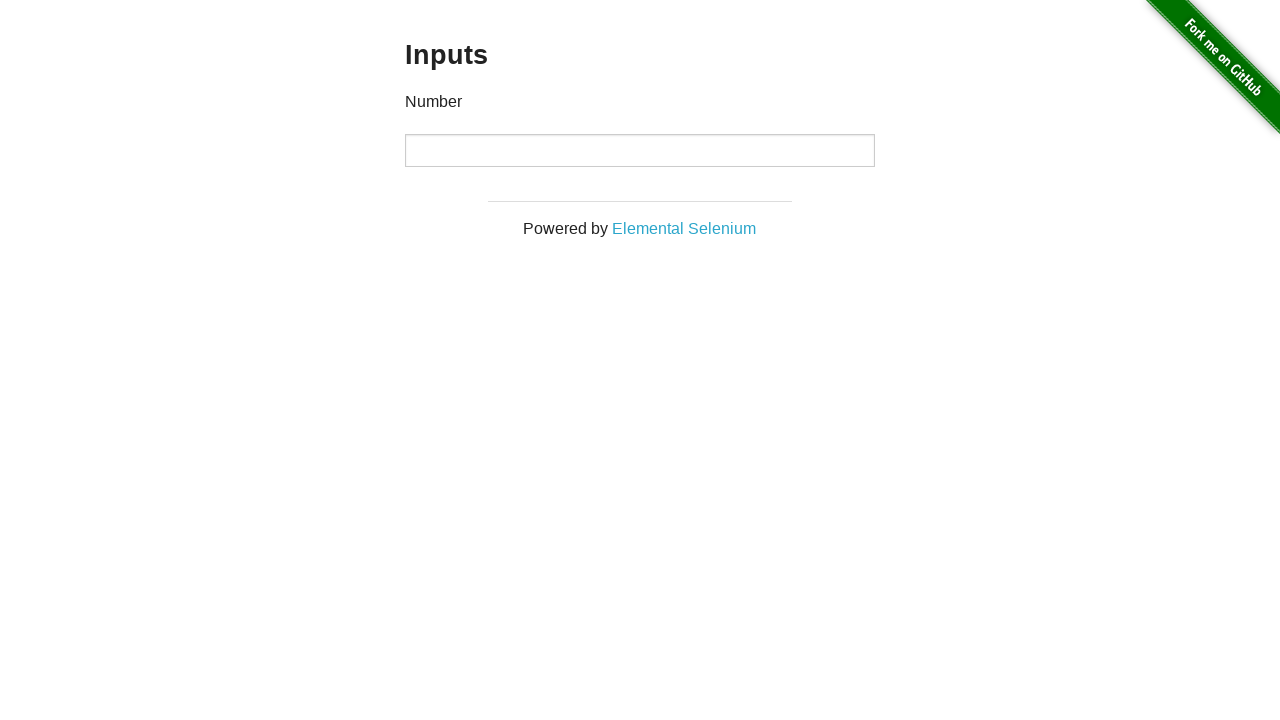

Located the number input field
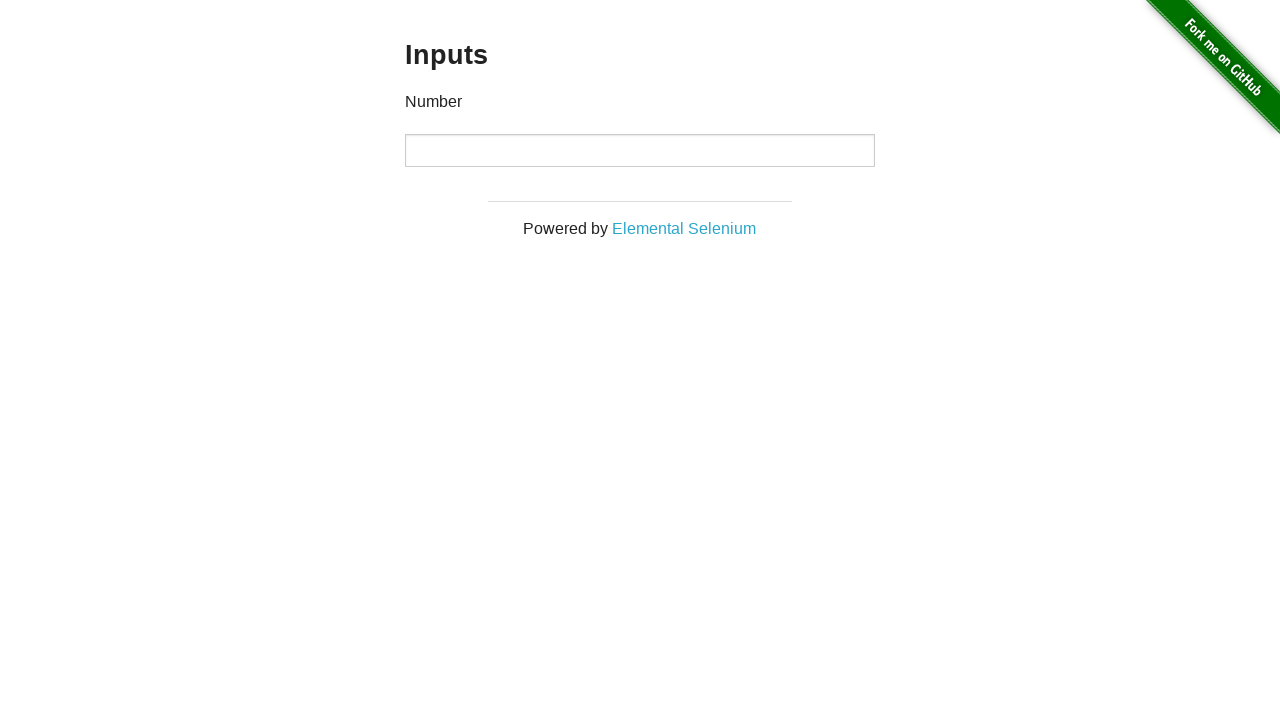

Filled number input field with value 10 on xpath=//*[@id='content']/div/div/div/input
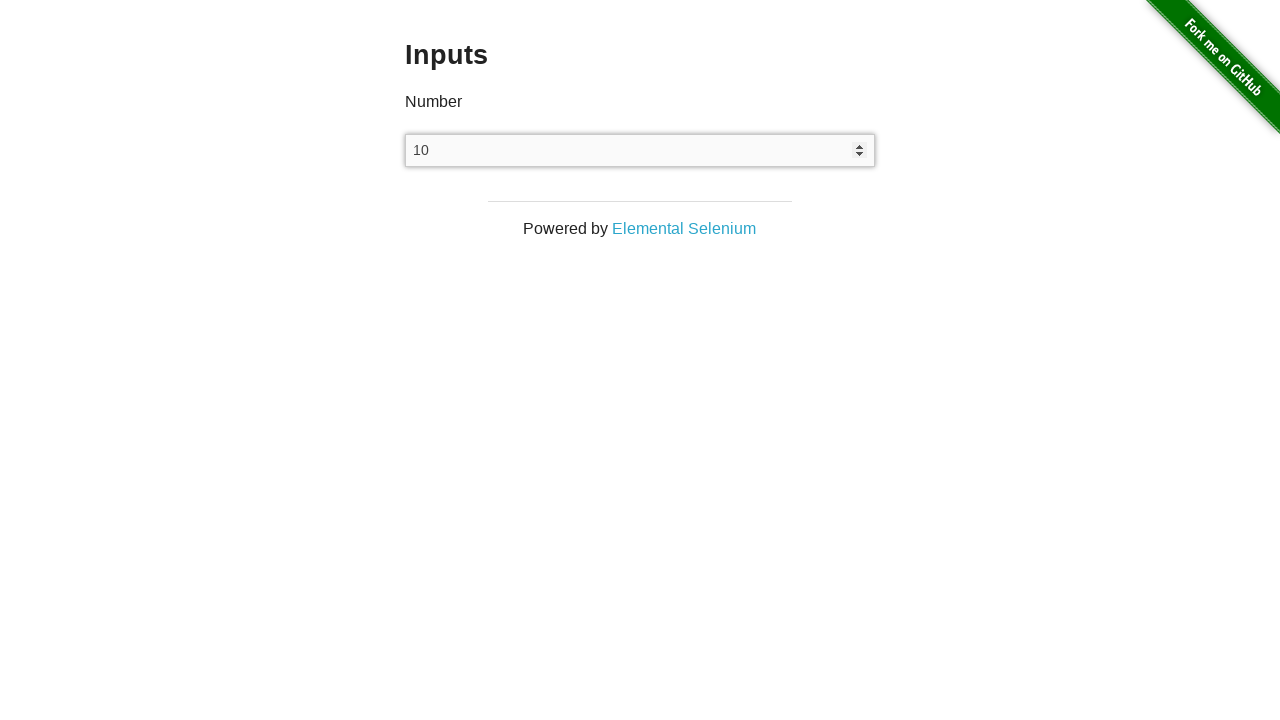

Pressed ArrowUp 101 times to increment the value on xpath=//*[@id='content']/div/div/div/input
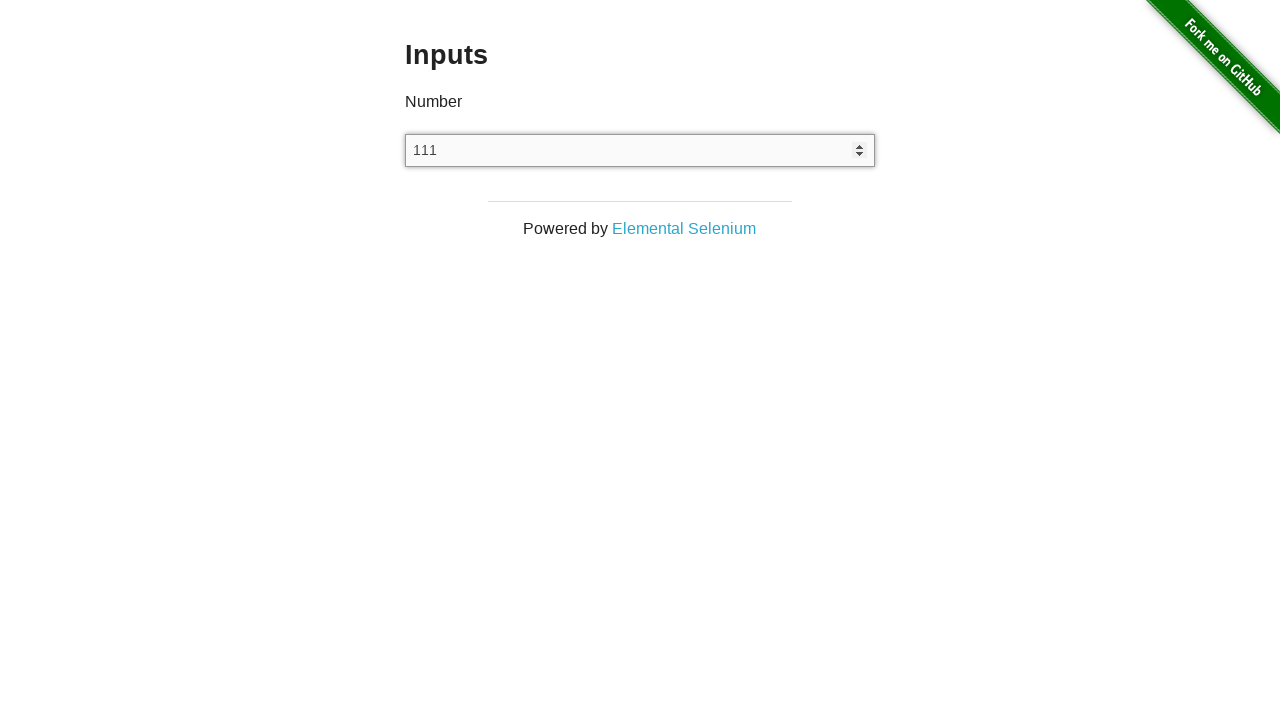

Pressed ArrowDown once to decrement the value on xpath=//*[@id='content']/div/div/div/input
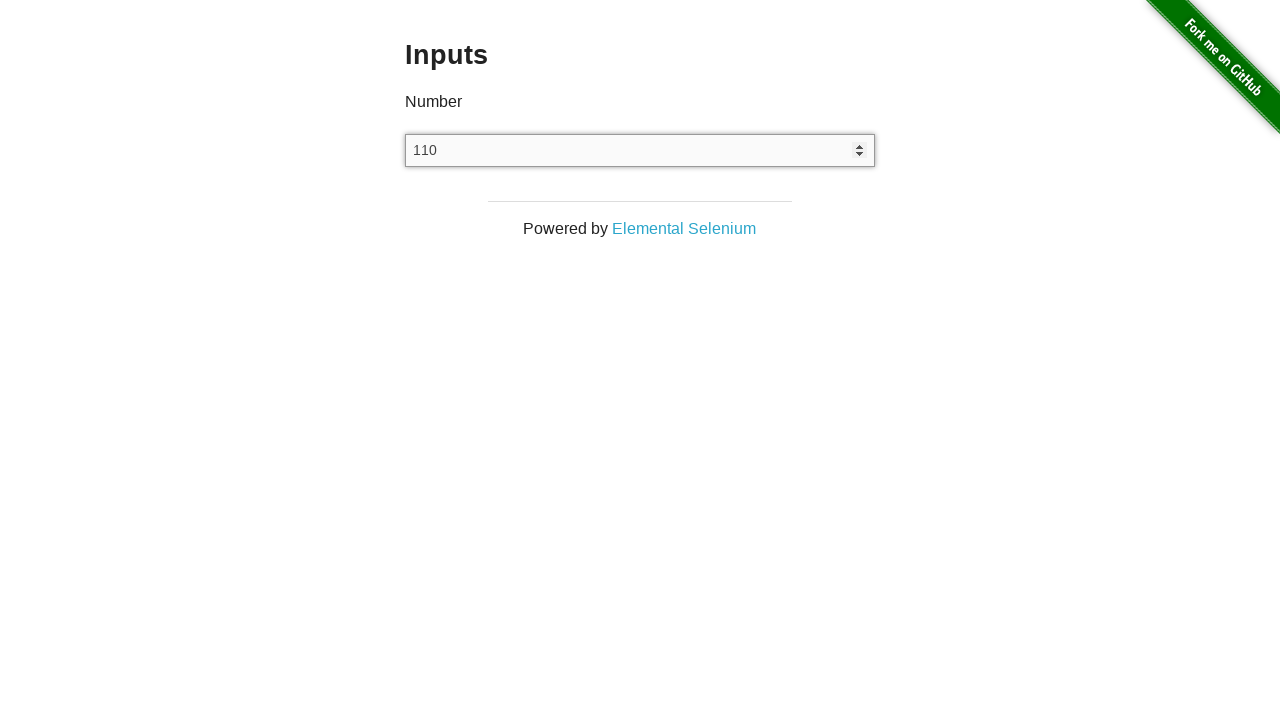

Verified the header text element is present
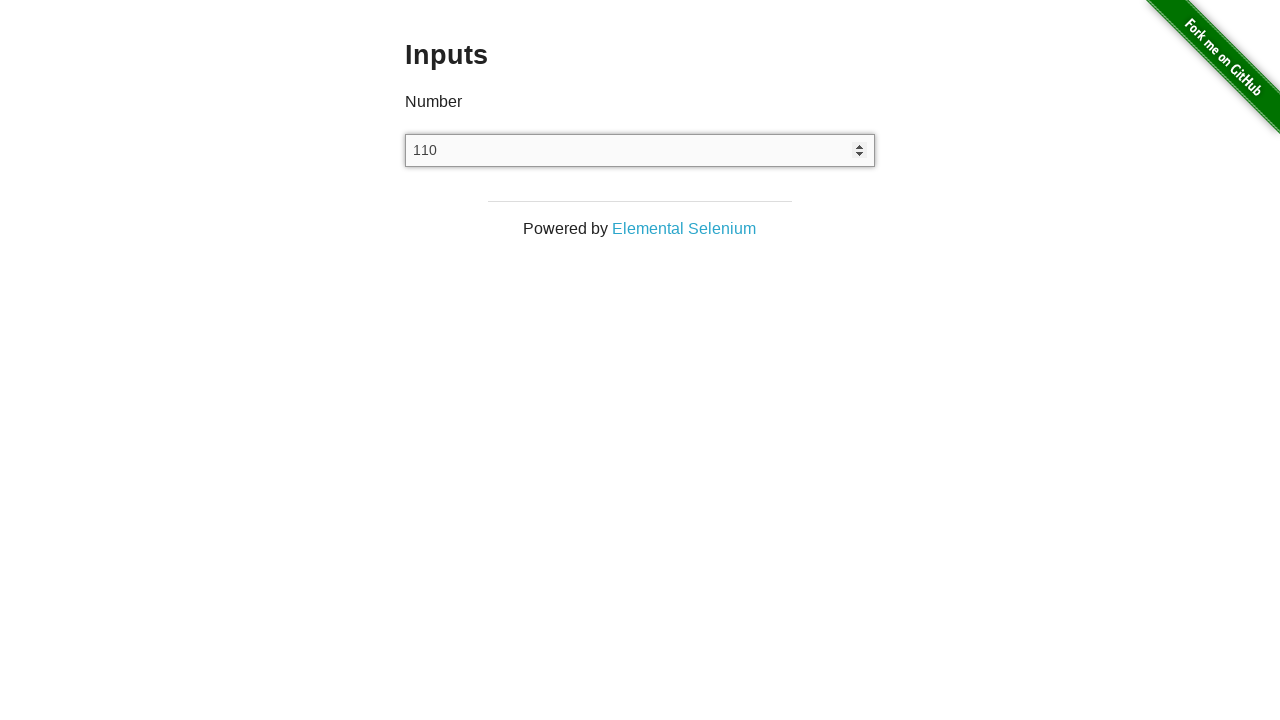

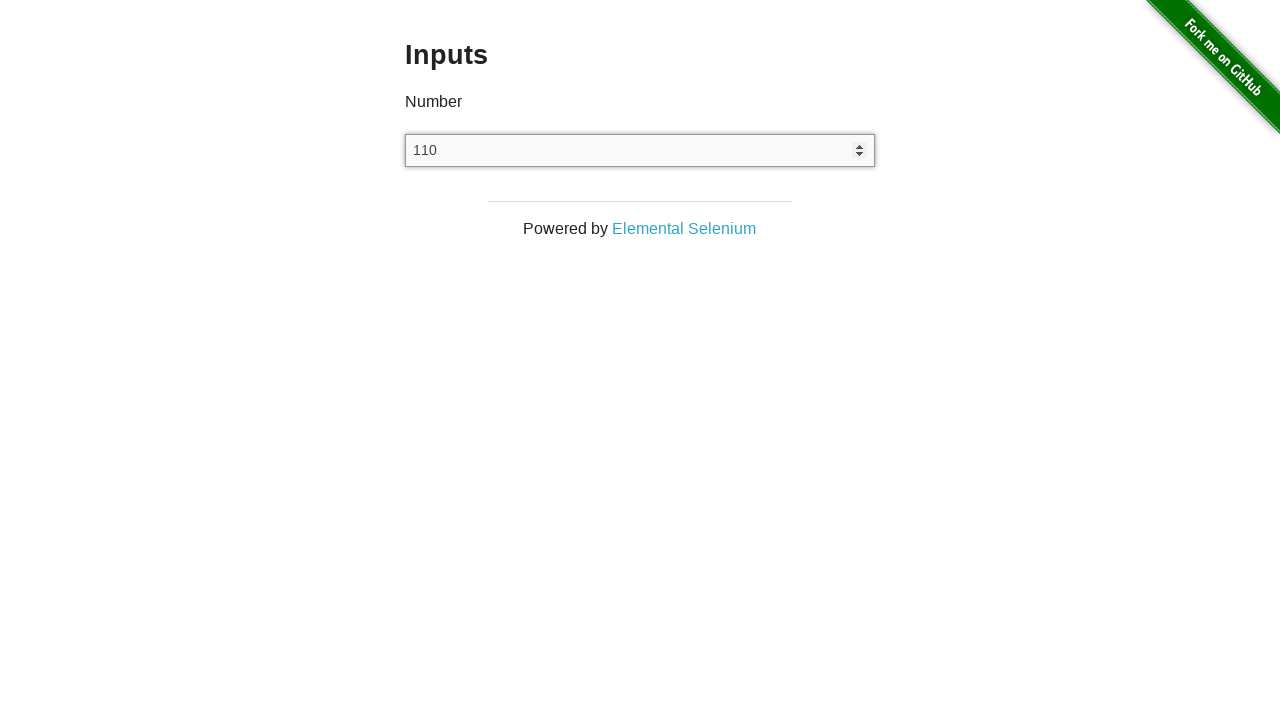